Tests JavaScript confirm dialog by clicking a button that triggers a confirm dialog, dismissing it by clicking Cancel, and verifying the result message does not contain "successfuly"

Starting URL: https://testcenter.techproeducation.com/index.php?page=javascript-alerts

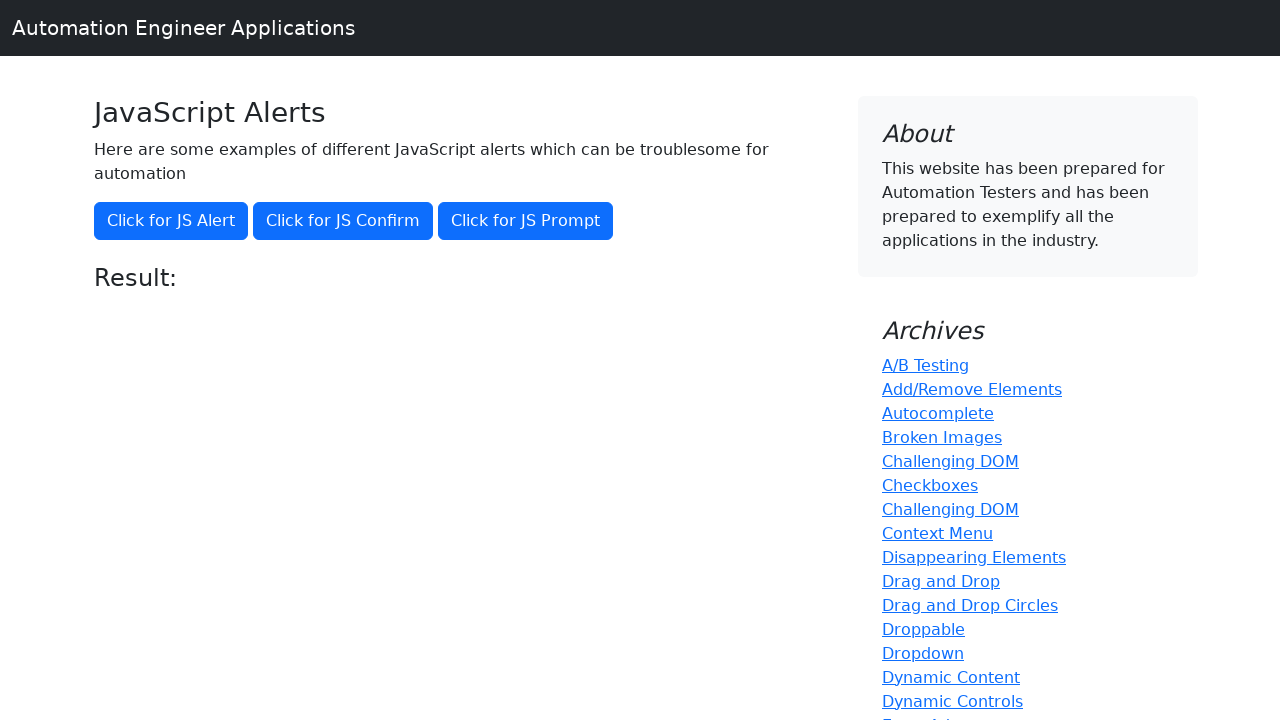

Set up dialog handler to dismiss confirm dialog
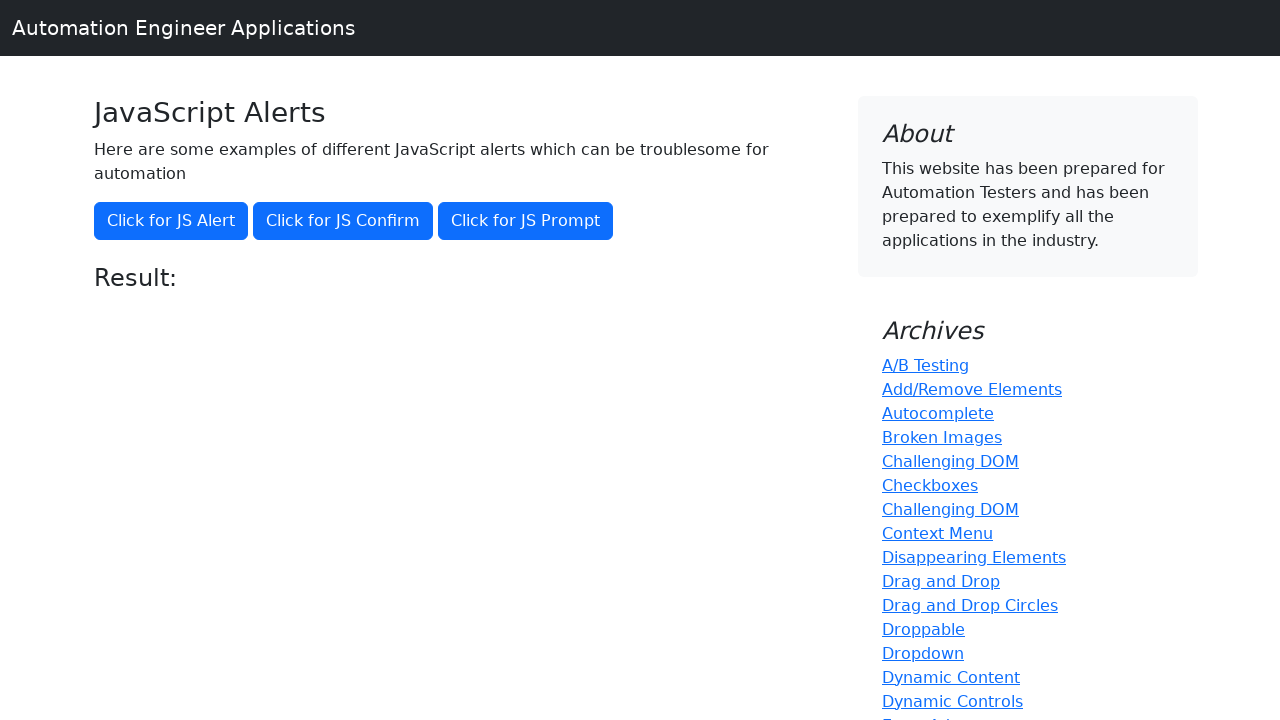

Clicked button to trigger JavaScript confirm dialog at (343, 221) on button[onclick='jsConfirm()']
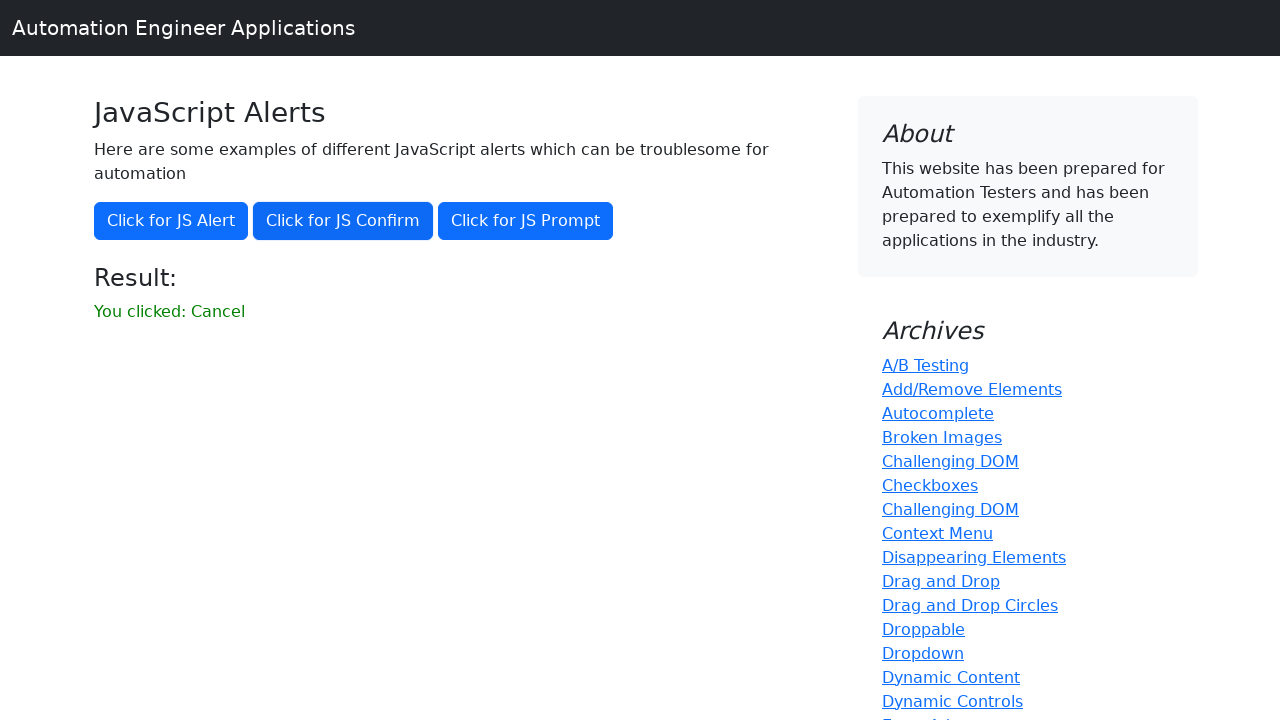

Result message element loaded
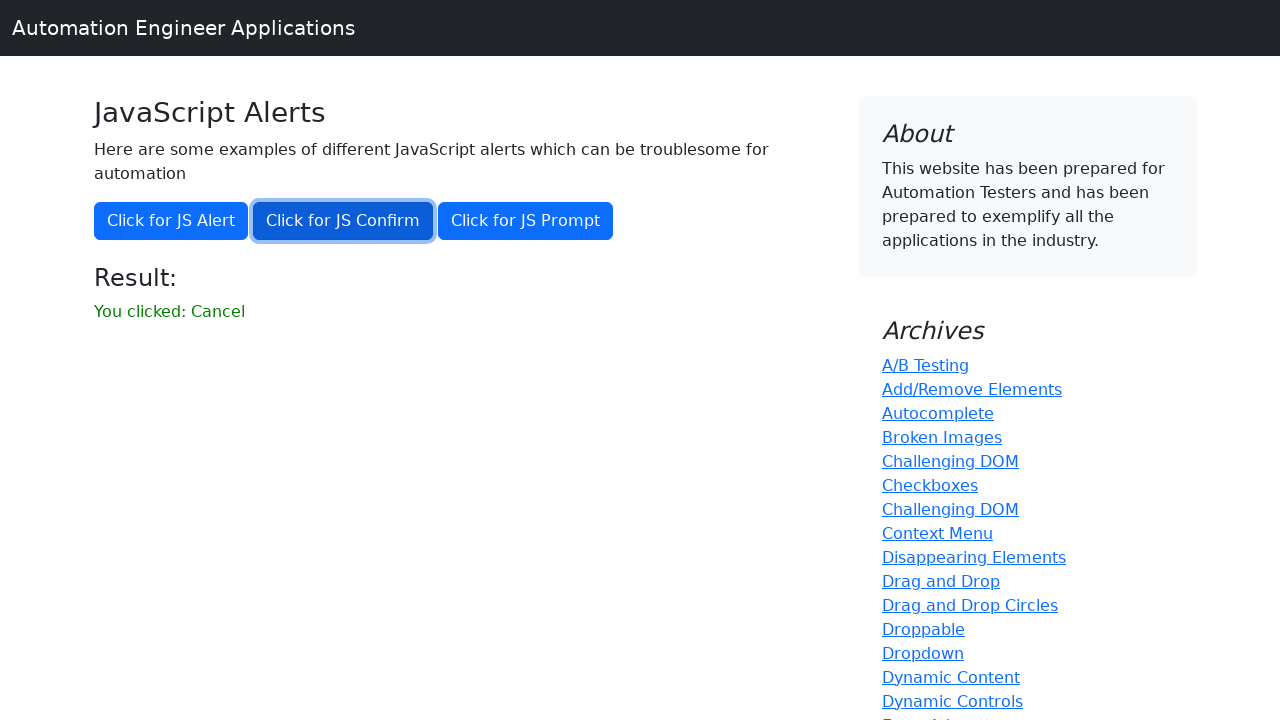

Retrieved result text: 'You clicked: Cancel'
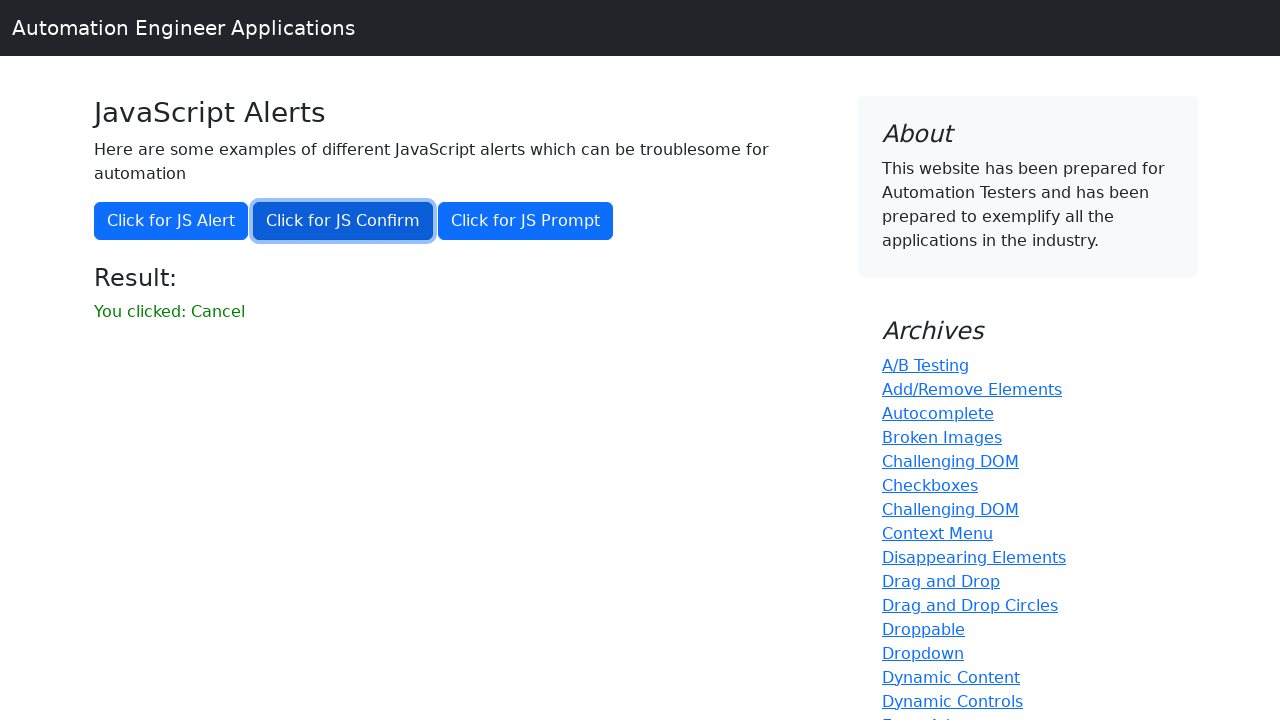

Verified result message does not contain 'successfuly'
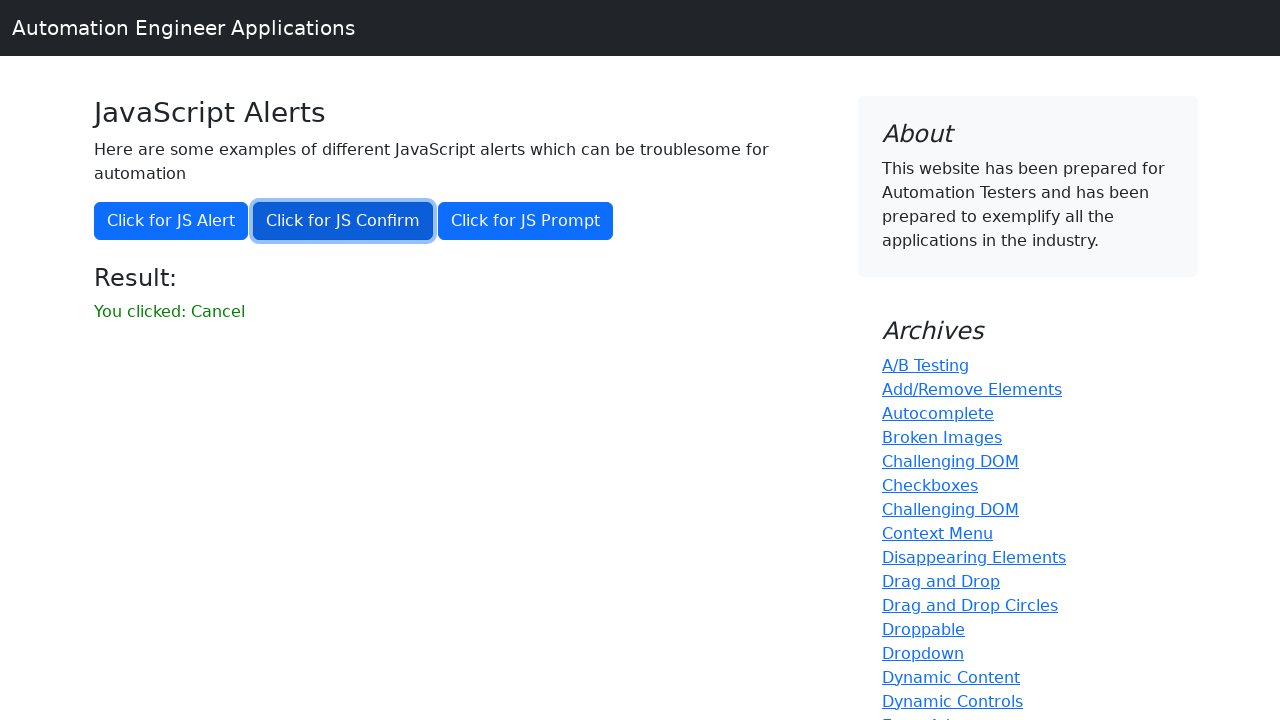

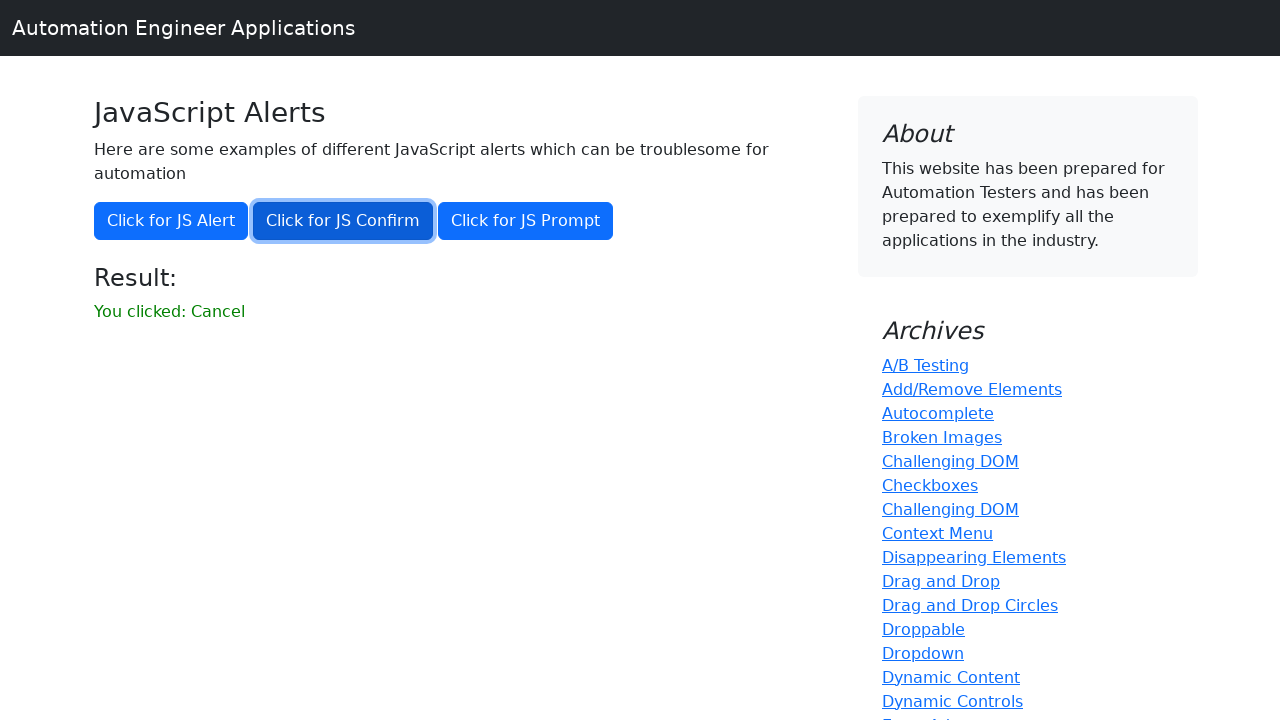